Tests input box functionality by entering text into a first name field on a test blog page

Starting URL: http://only-testing-blog.blogspot.com/2013/11/new-test.html

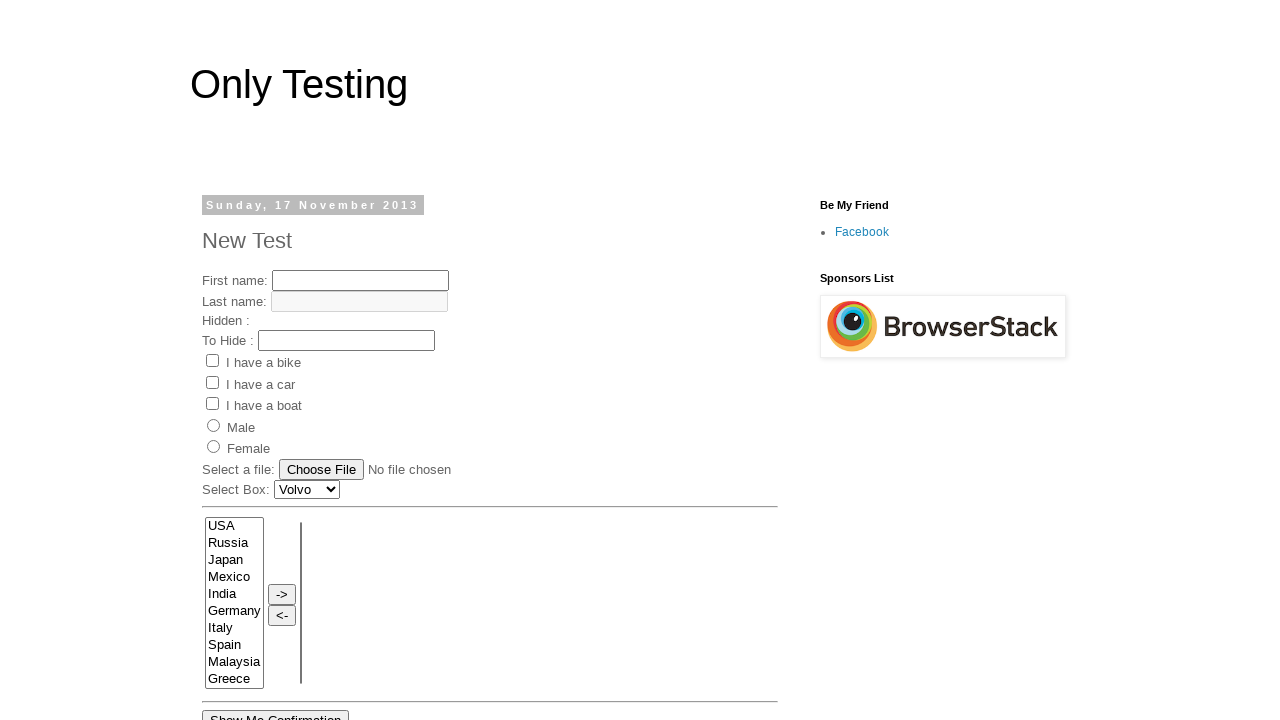

Navigated to test blog page
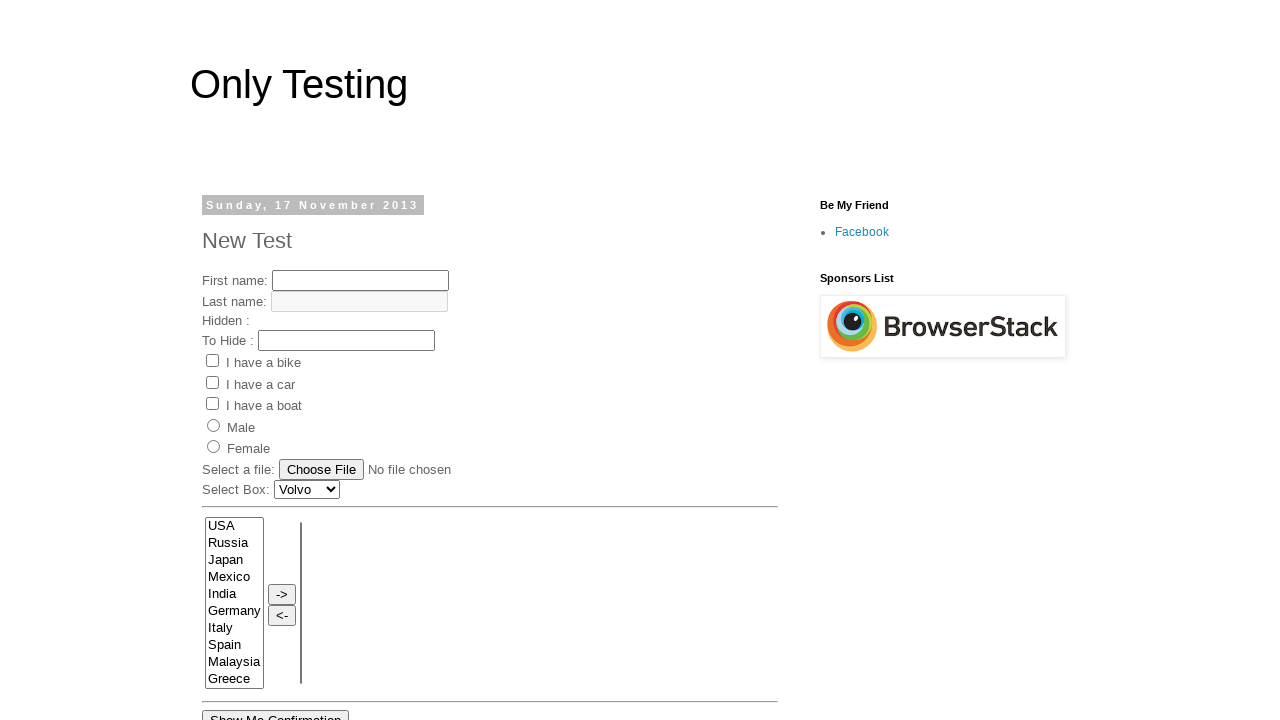

Entered 'John Smith' into first name field on input[name='fname']
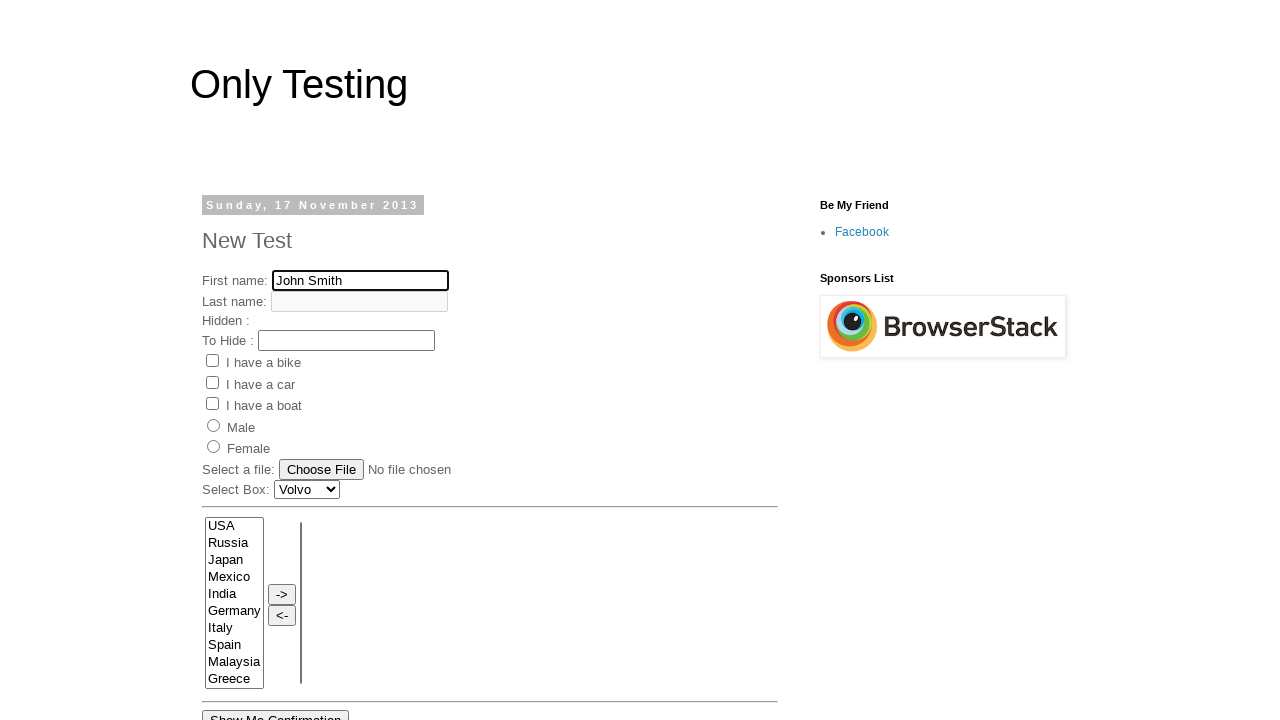

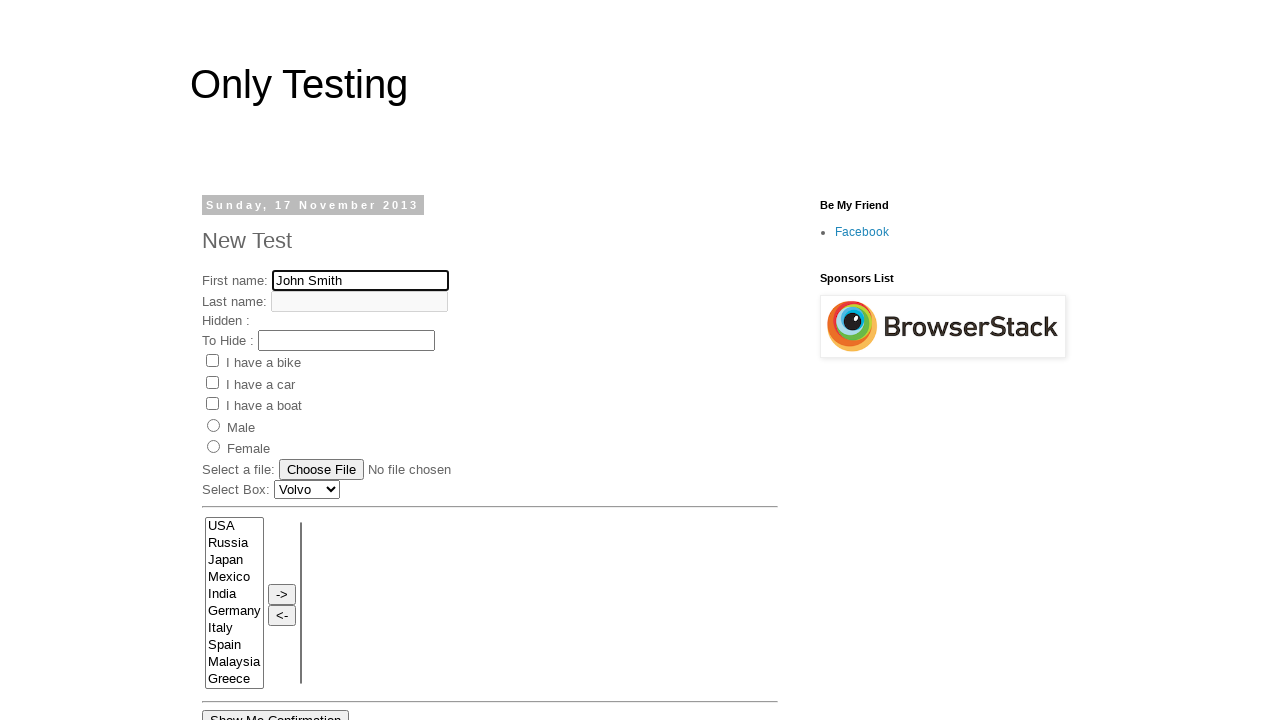